Searches for "Selenium", clicks on the second search result, and verifies the content contains "Selenium"

Starting URL: https://www.globalsqa.com/demo-site/frames-and-windows/#iFrame

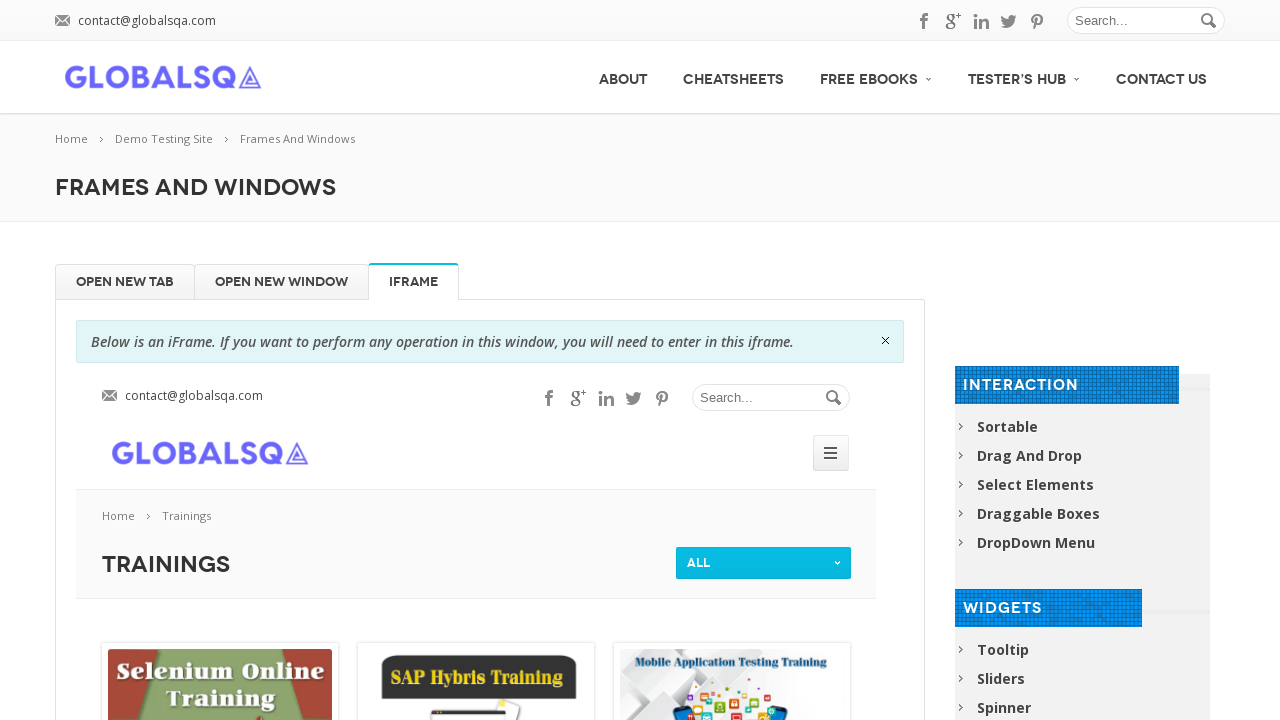

Filled search field with 'Selenium' on form.search #s
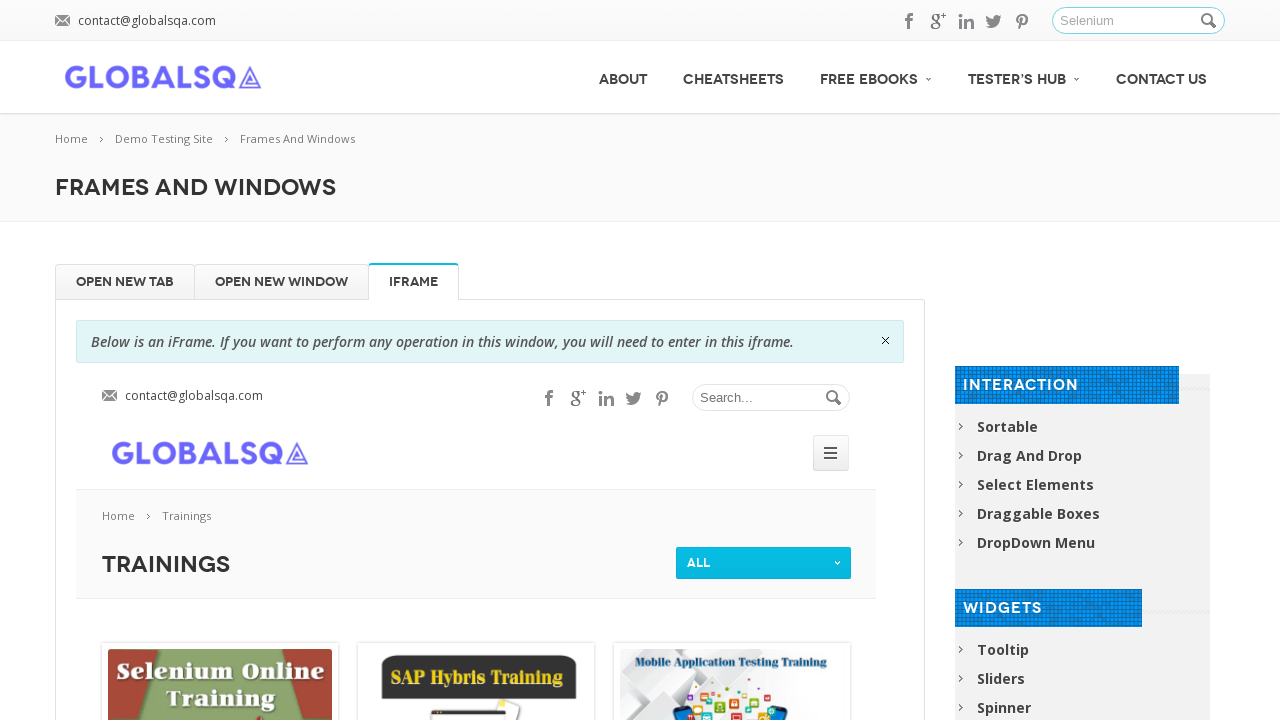

Clicked search button to search for Selenium at (1210, 21) on form.search .button_search
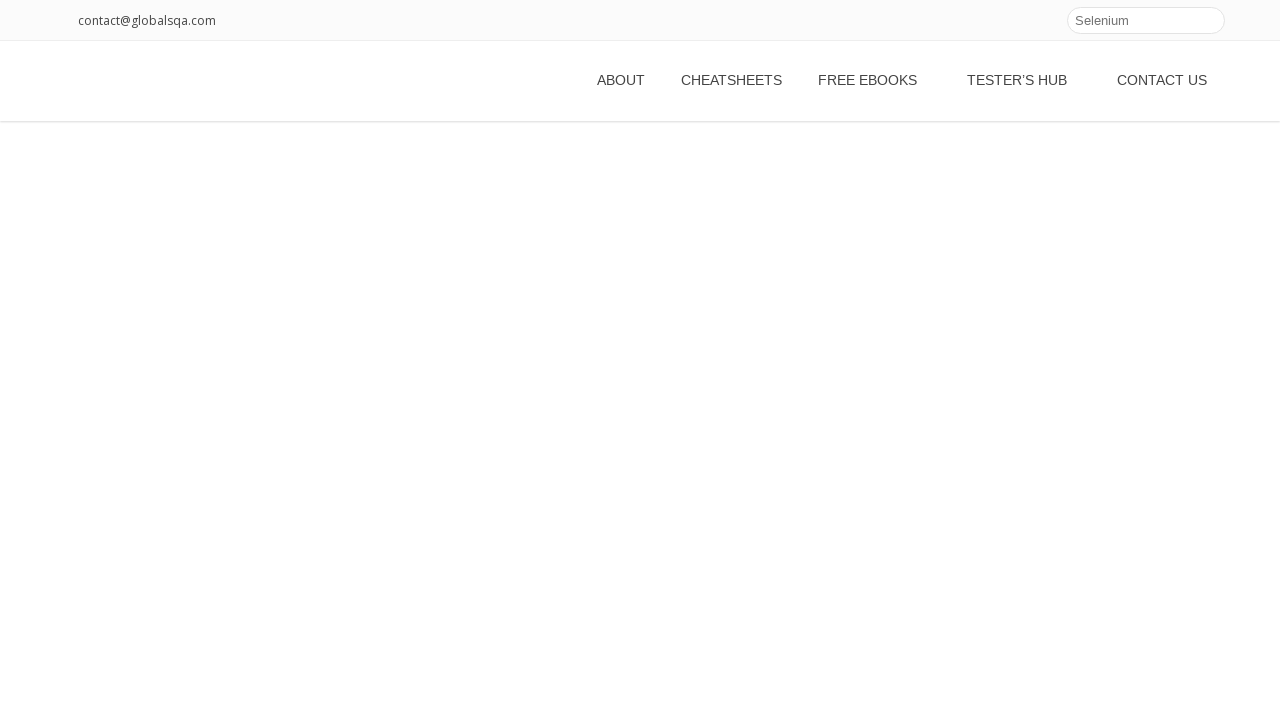

Clicked the second search result's more link at (154, 514) on :nth-child(2) > .post_item > :nth-child(3) > .more-link
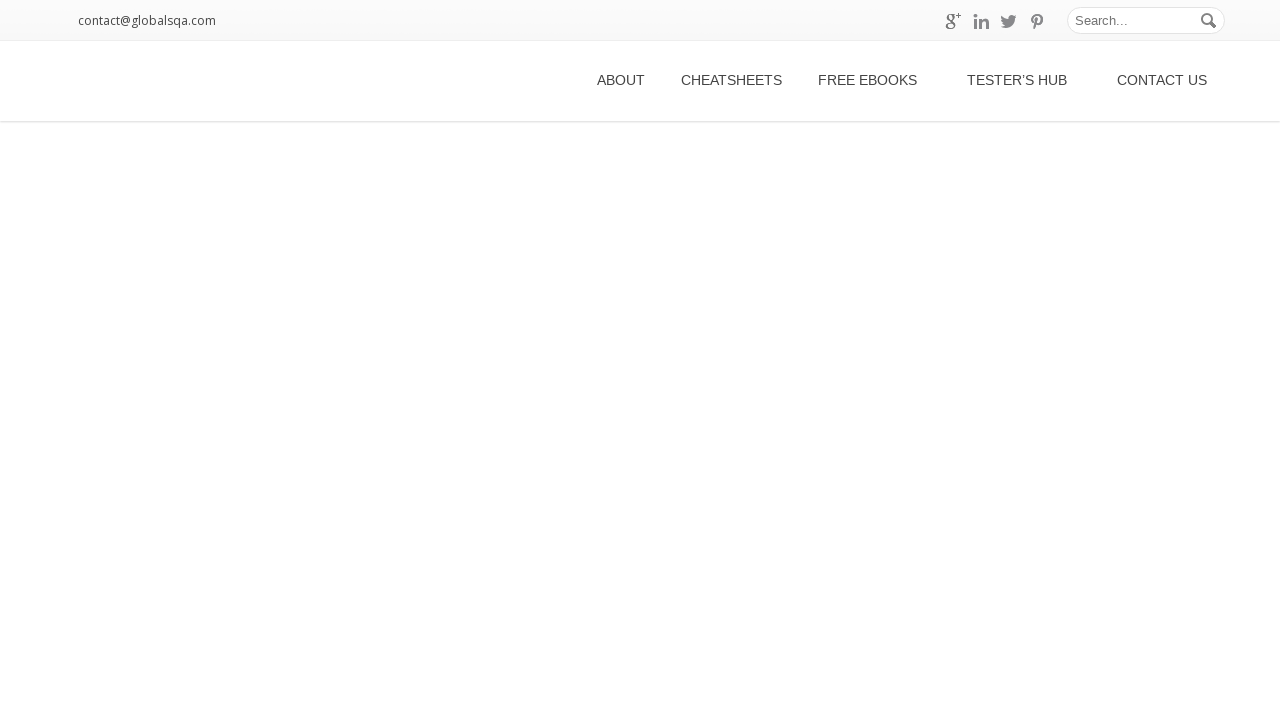

Verified page content contains 'Selenium'
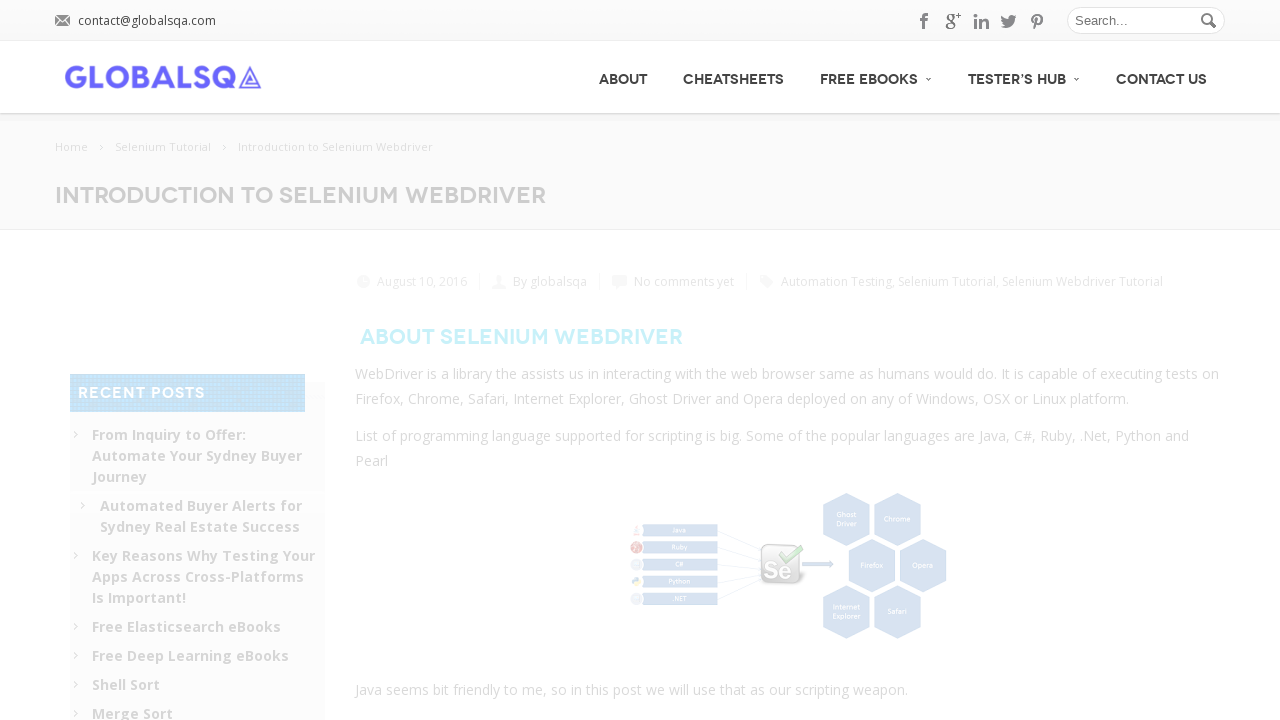

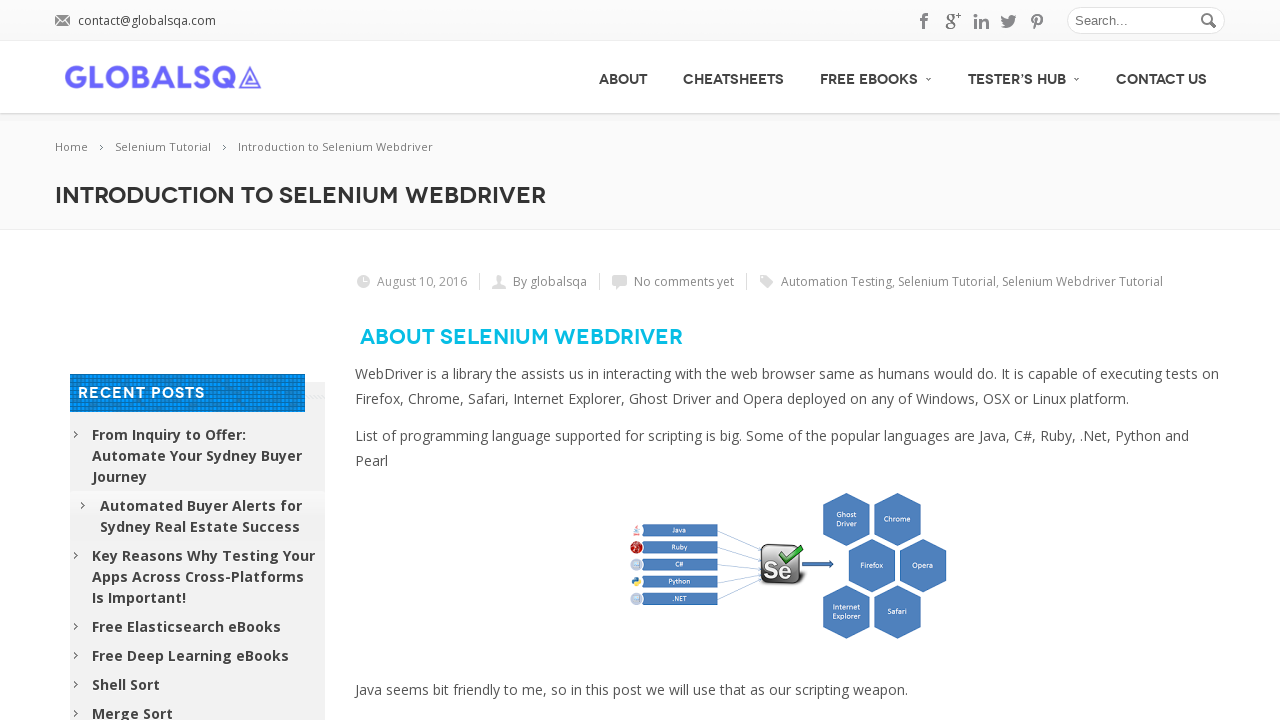